Tests filtering to display only completed todo items

Starting URL: https://demo.playwright.dev/todomvc

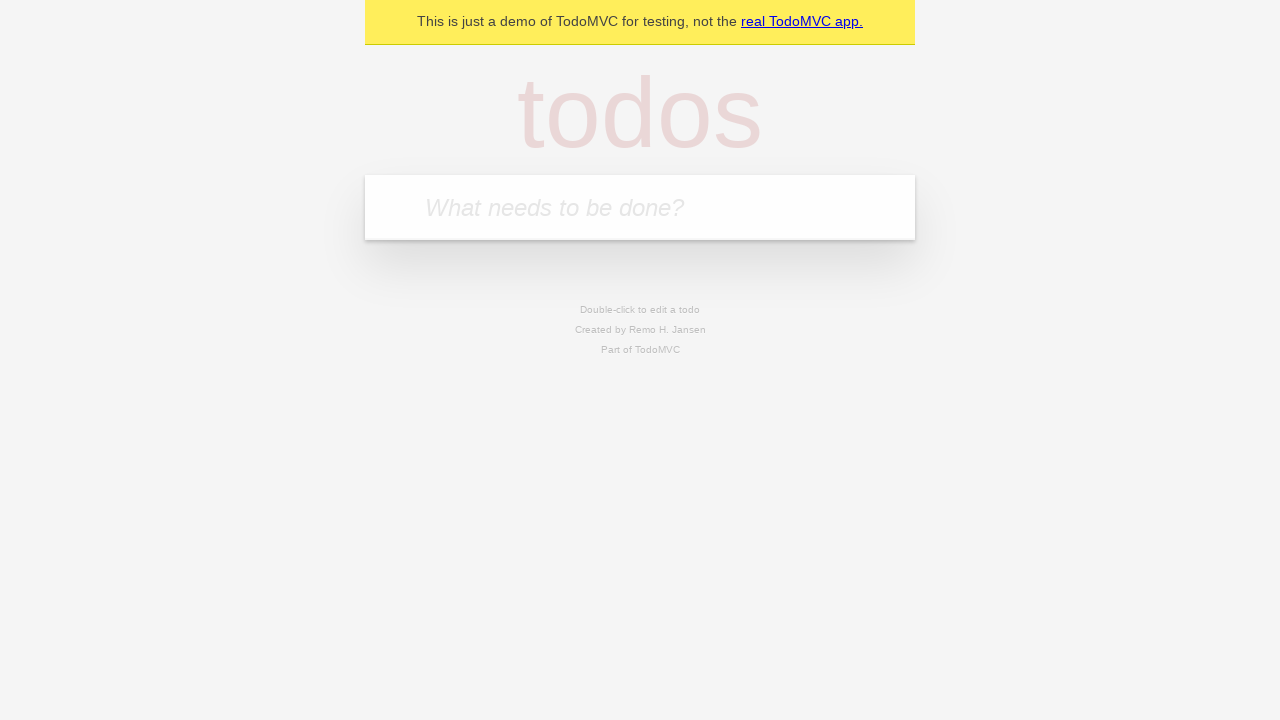

Filled todo input with 'buy some cheese' on internal:attr=[placeholder="What needs to be done?"i]
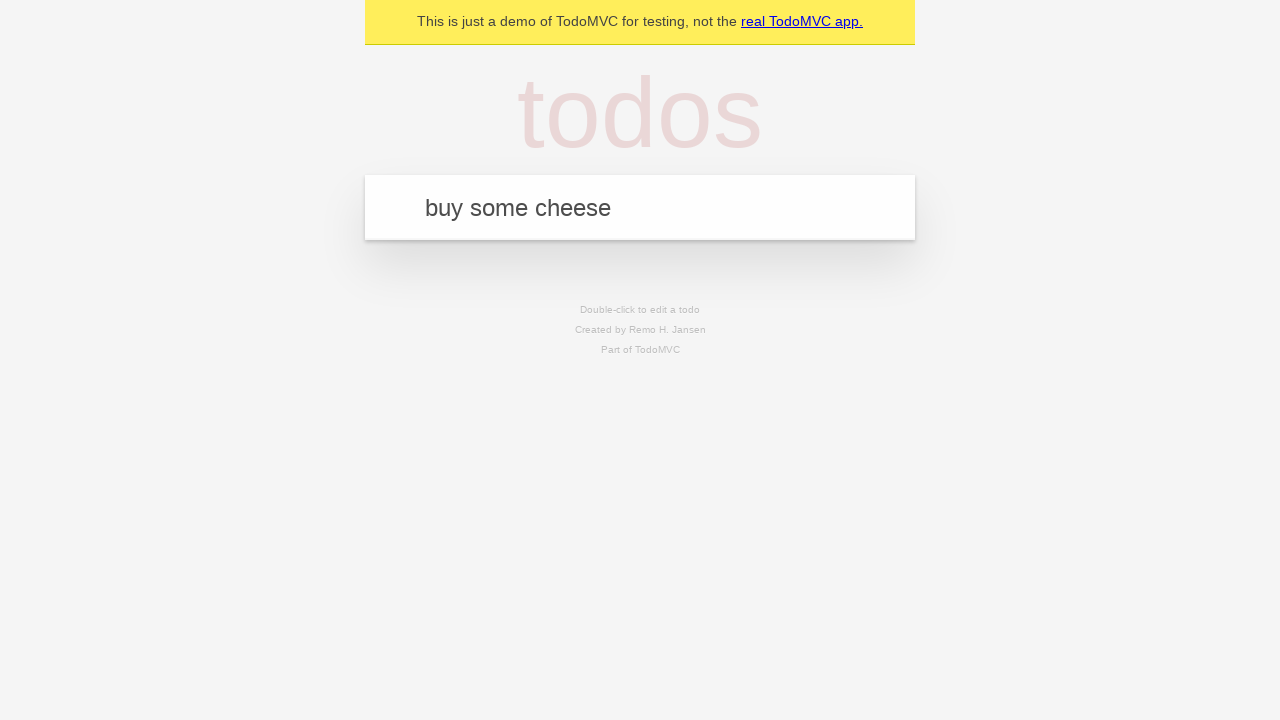

Pressed Enter to add first todo item on internal:attr=[placeholder="What needs to be done?"i]
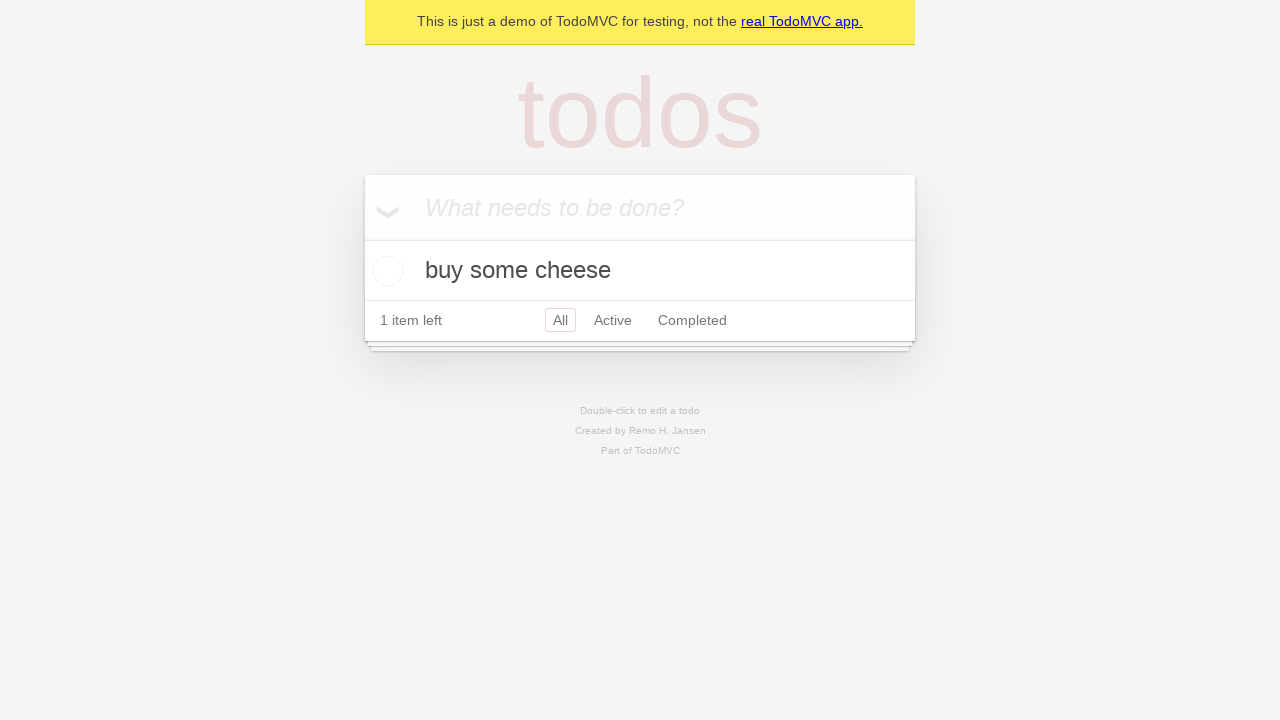

Filled todo input with 'feed the cat' on internal:attr=[placeholder="What needs to be done?"i]
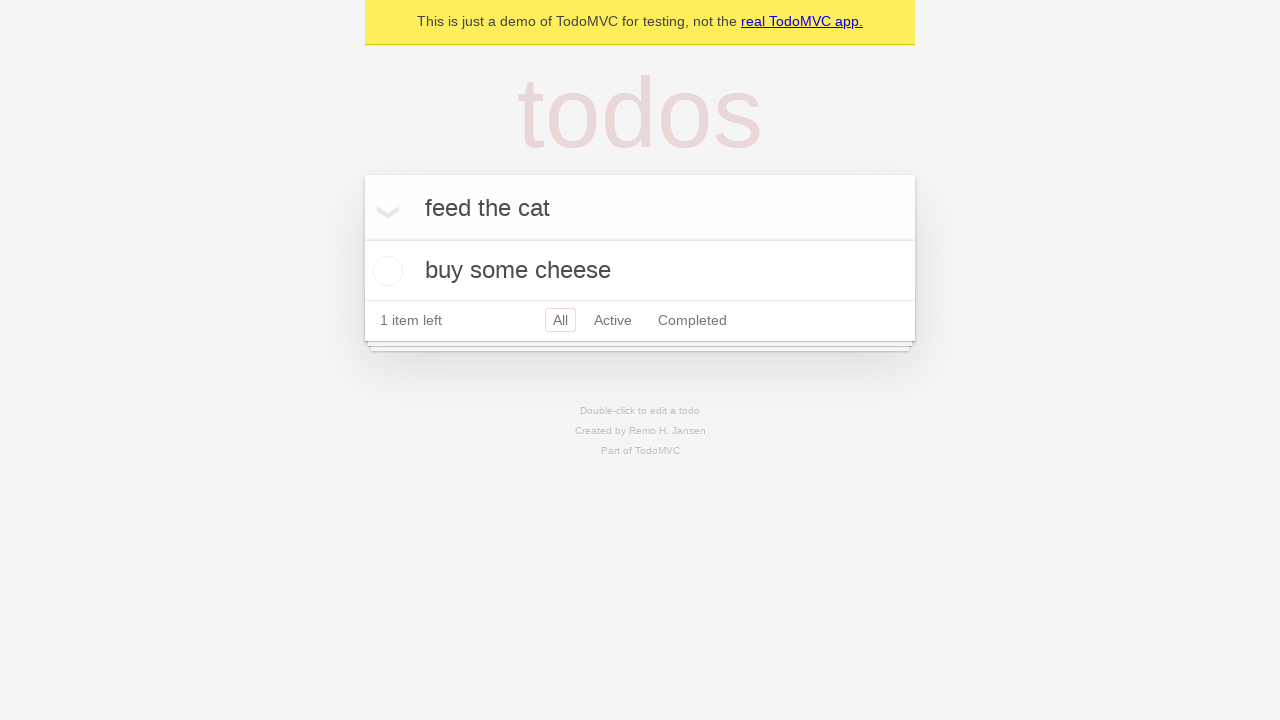

Pressed Enter to add second todo item on internal:attr=[placeholder="What needs to be done?"i]
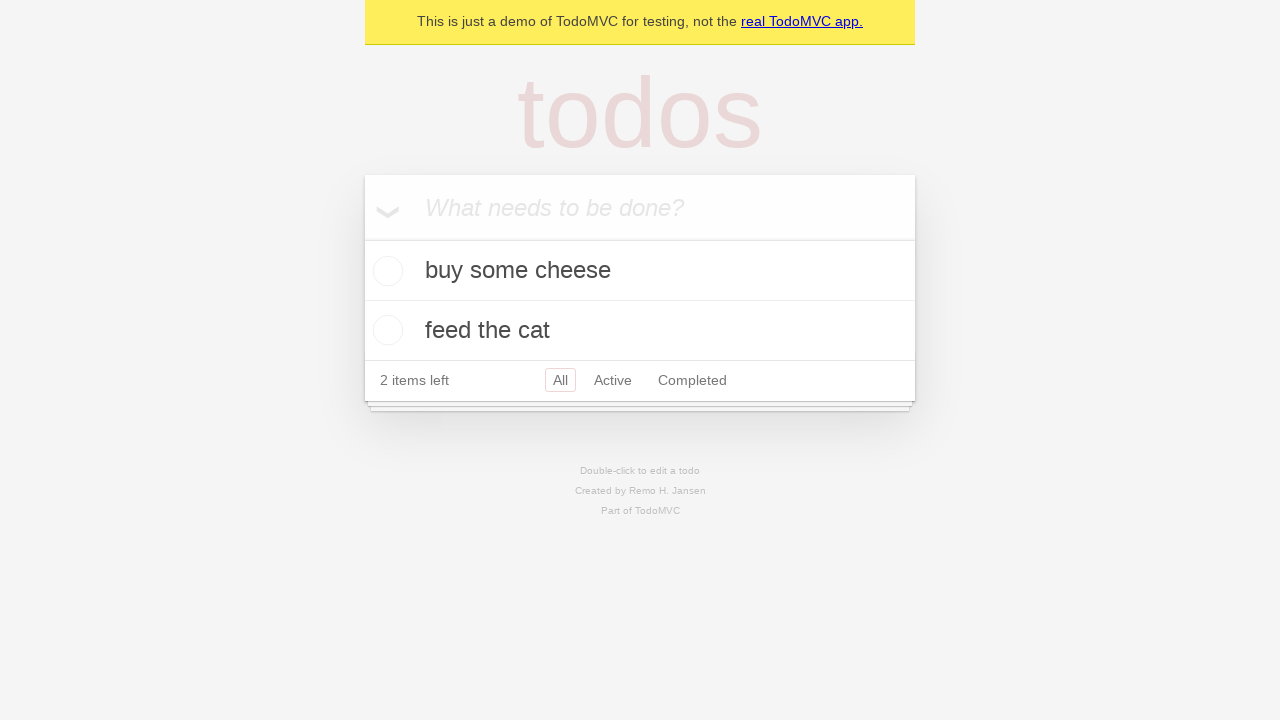

Filled todo input with 'book a doctors appointment' on internal:attr=[placeholder="What needs to be done?"i]
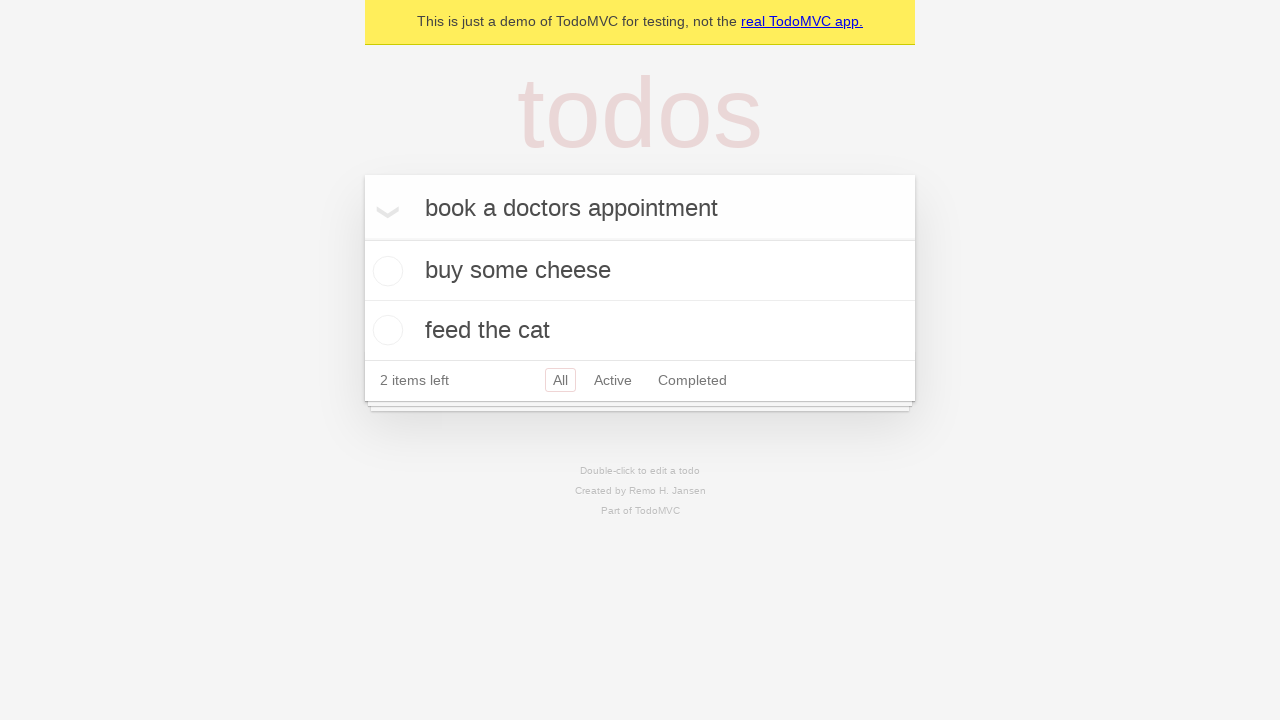

Pressed Enter to add third todo item on internal:attr=[placeholder="What needs to be done?"i]
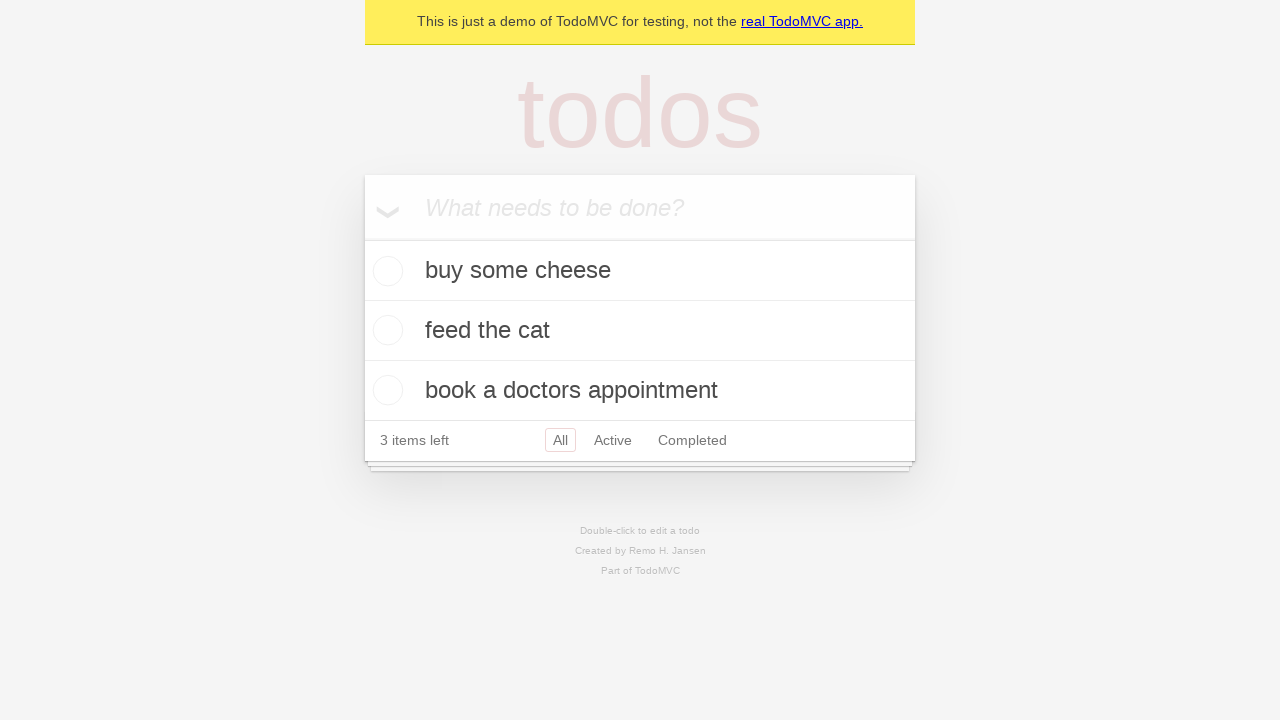

All three todo items loaded
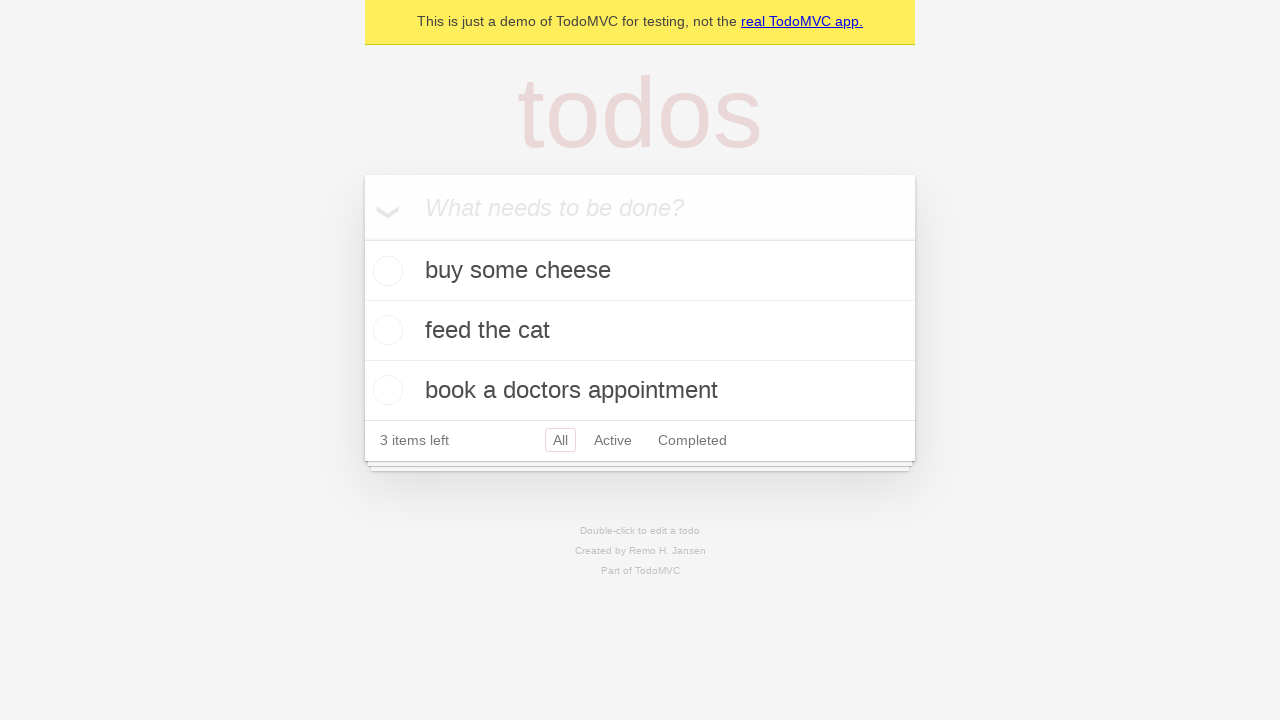

Checked the second todo item to mark it as completed at (385, 330) on internal:testid=[data-testid="todo-item"s] >> nth=1 >> internal:role=checkbox
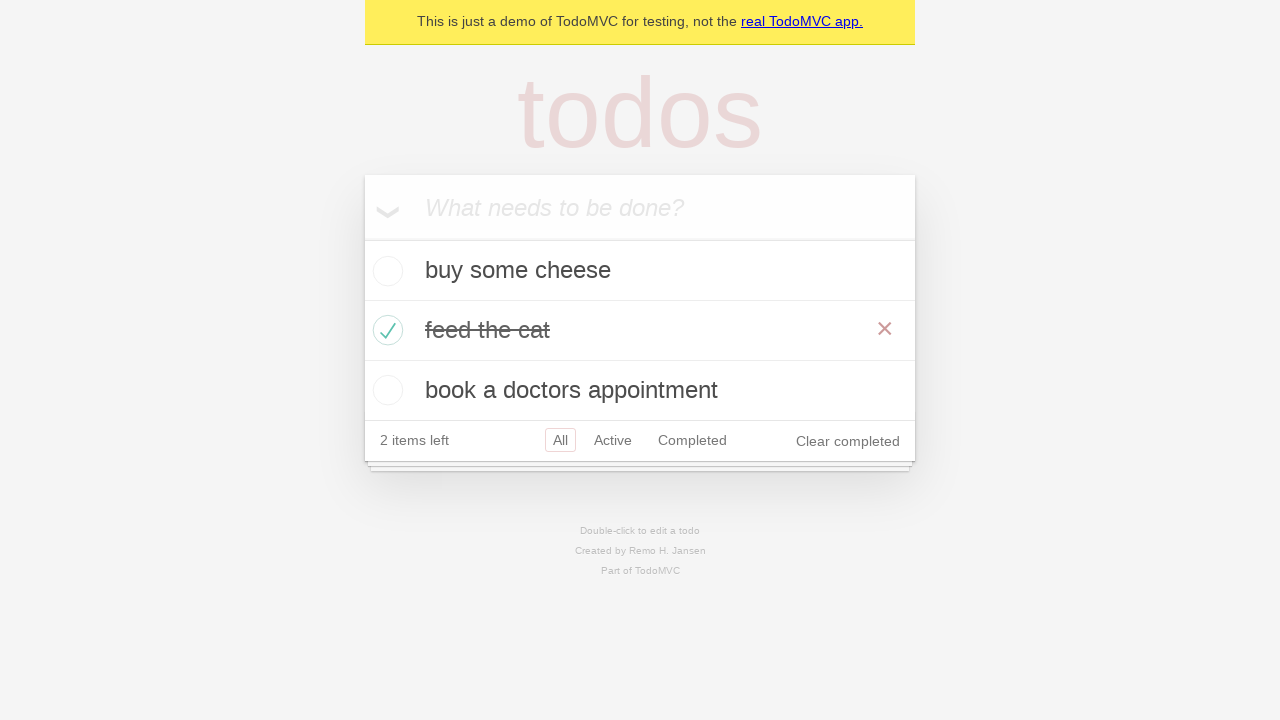

Clicked the Completed filter link at (692, 440) on internal:role=link[name="Completed"i]
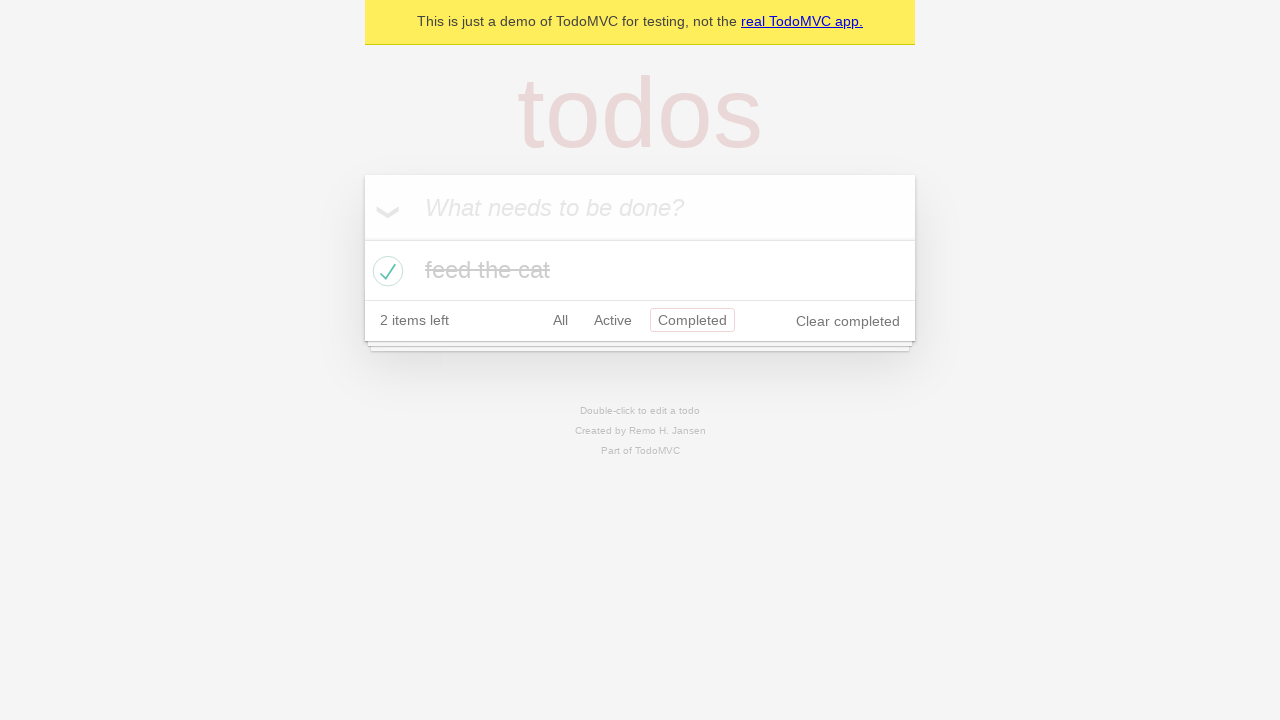

Filtered results loaded showing only 1 completed todo item
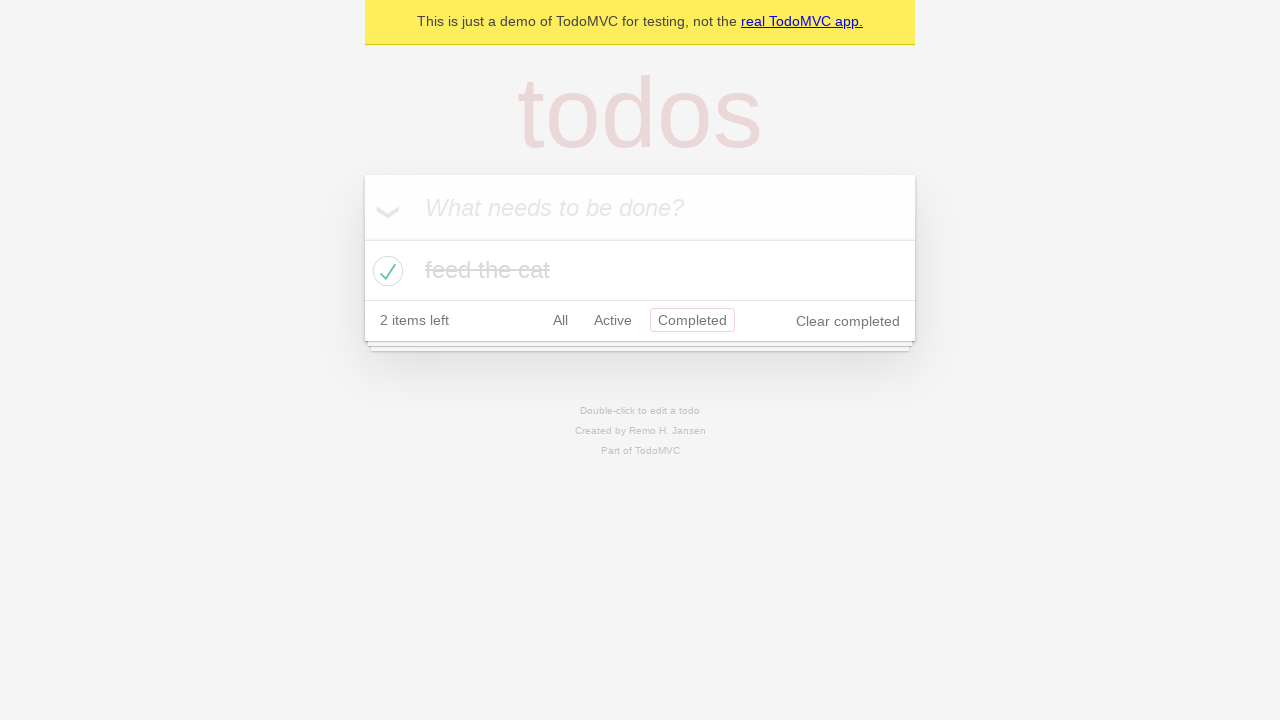

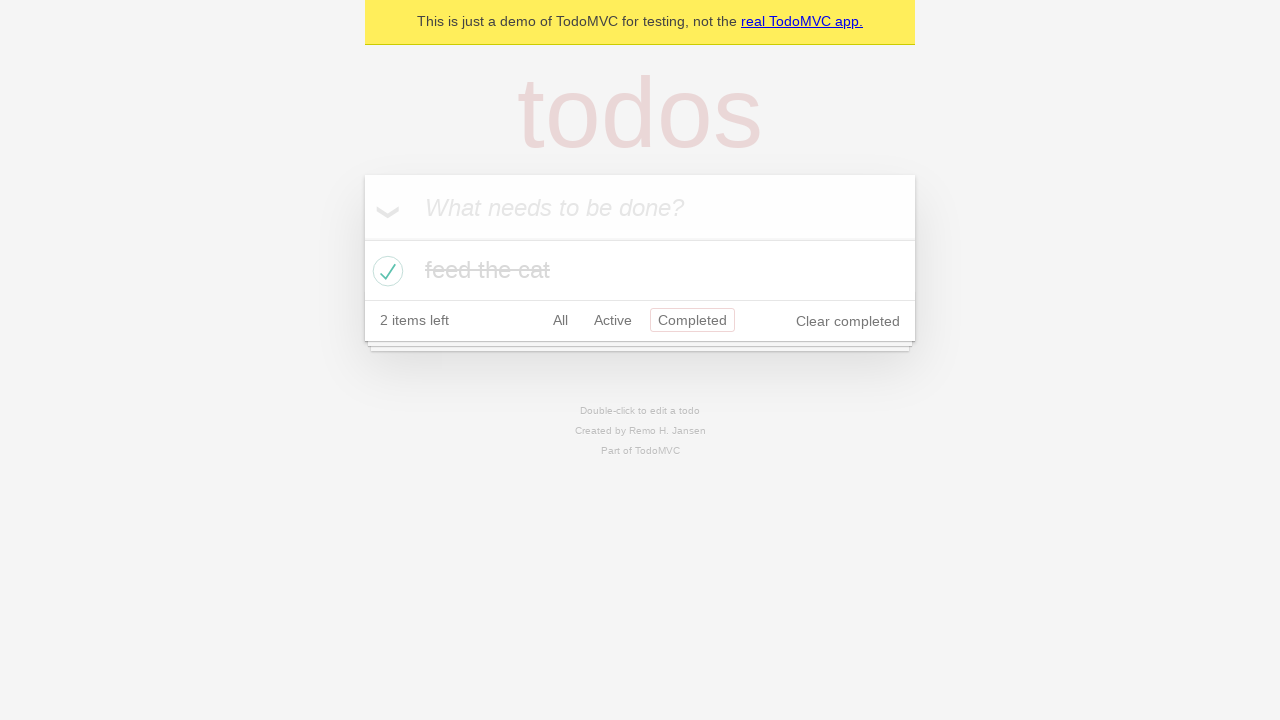